Tests mobile emulation using Webkit browser by navigating to a website with iPhone 13 device settings

Starting URL: https://qualitytestinghub.com/

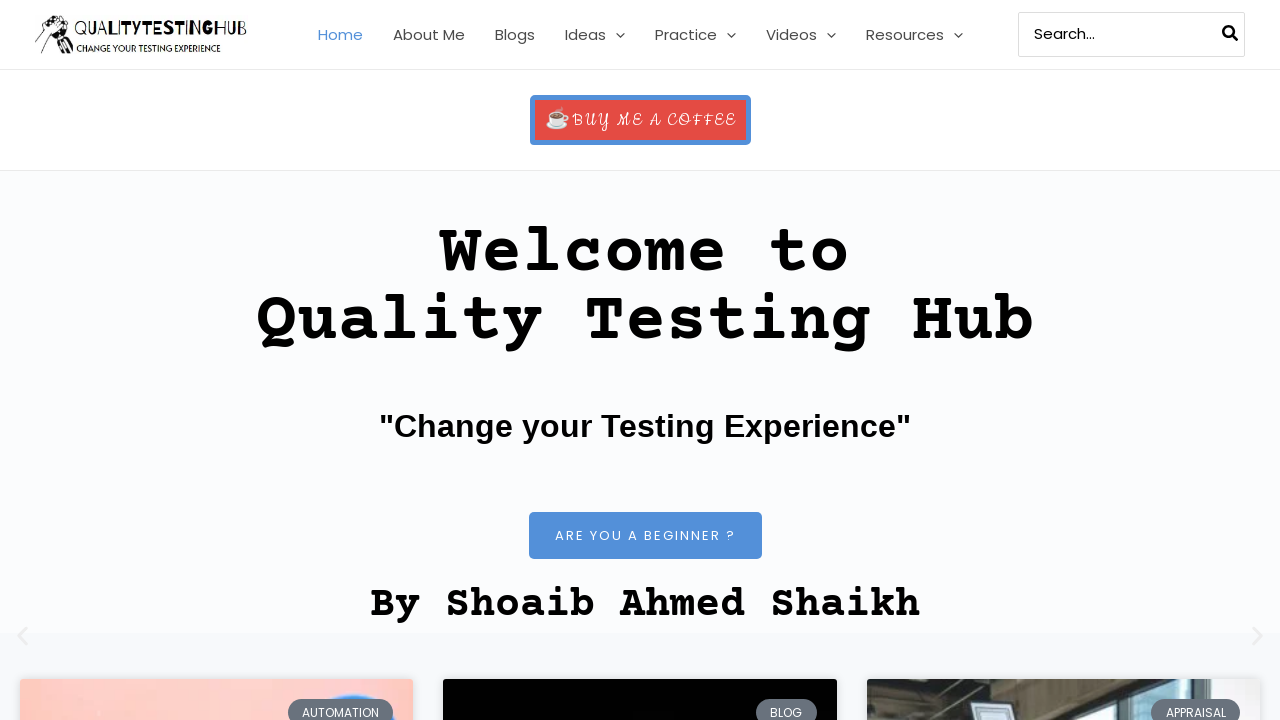

Page loaded with domcontentloaded state on https://qualitytestinghub.com/ using iPhone 13 mobile emulation with Webkit browser
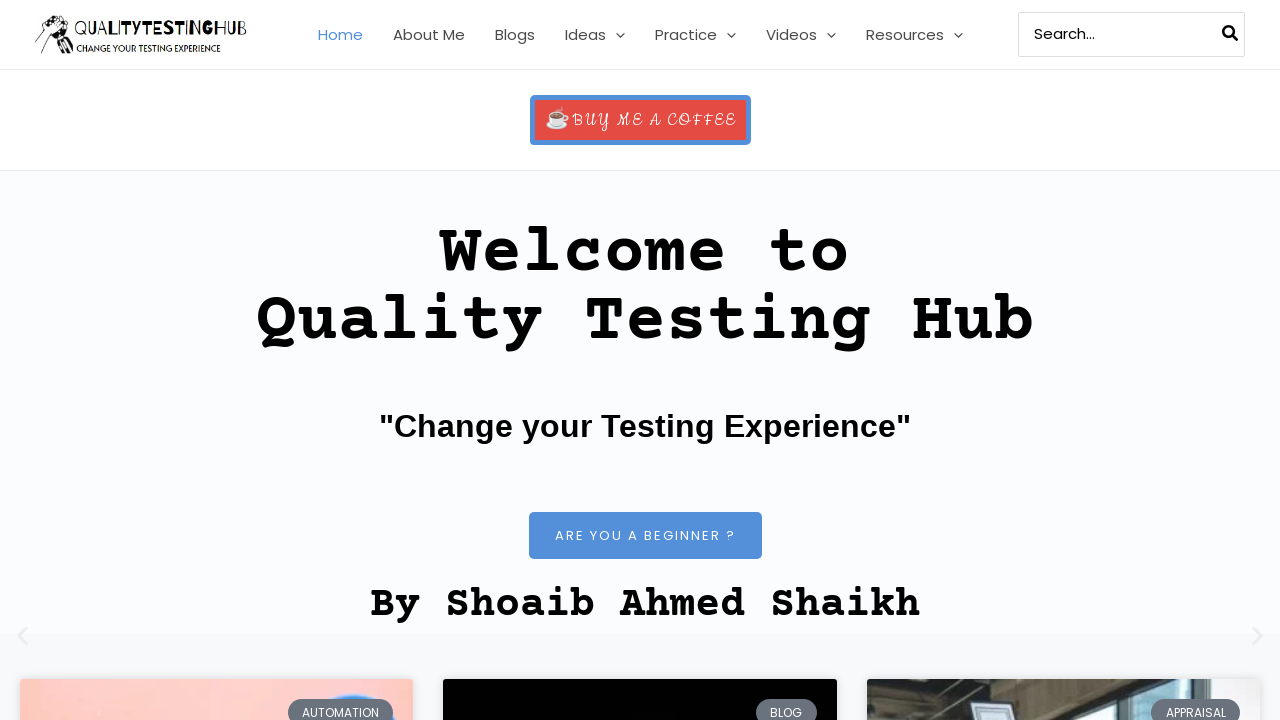

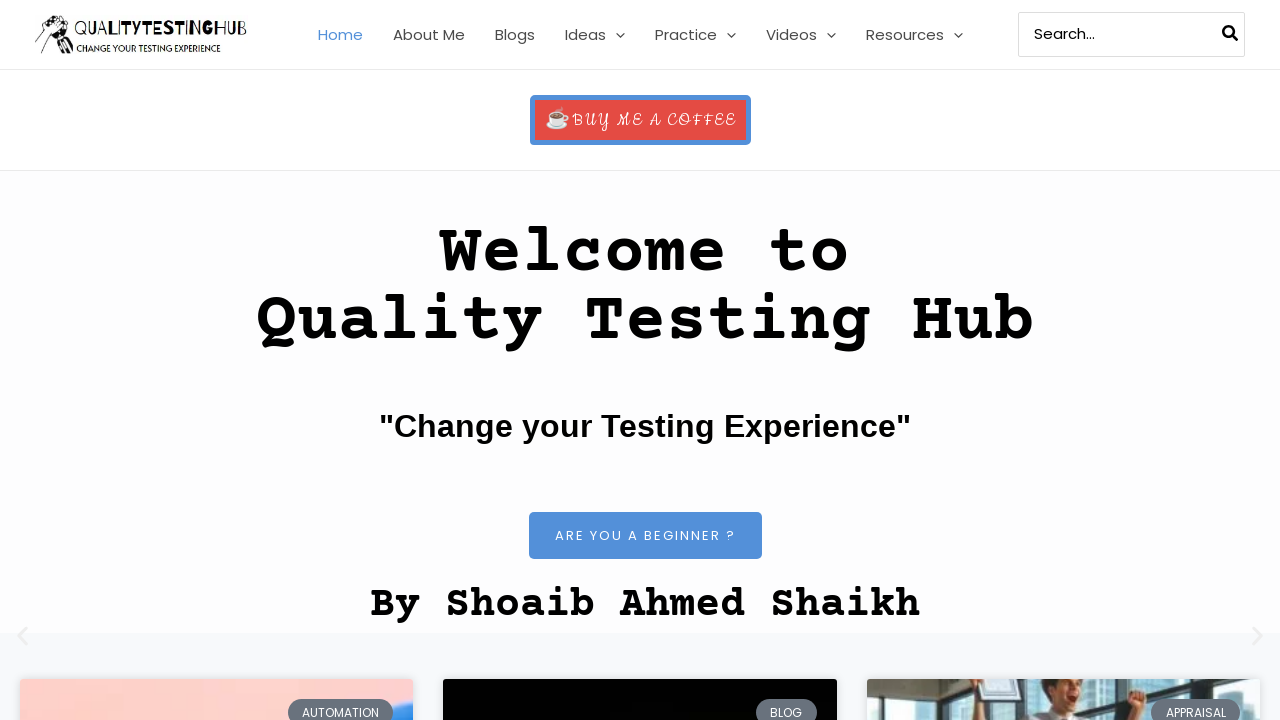